Tests popup validations including showing/hiding text elements, handling JavaScript dialogs, mouse hover interactions, and iframe navigation on a practice automation page.

Starting URL: https://rahulshettyacademy.com/AutomationPractice/

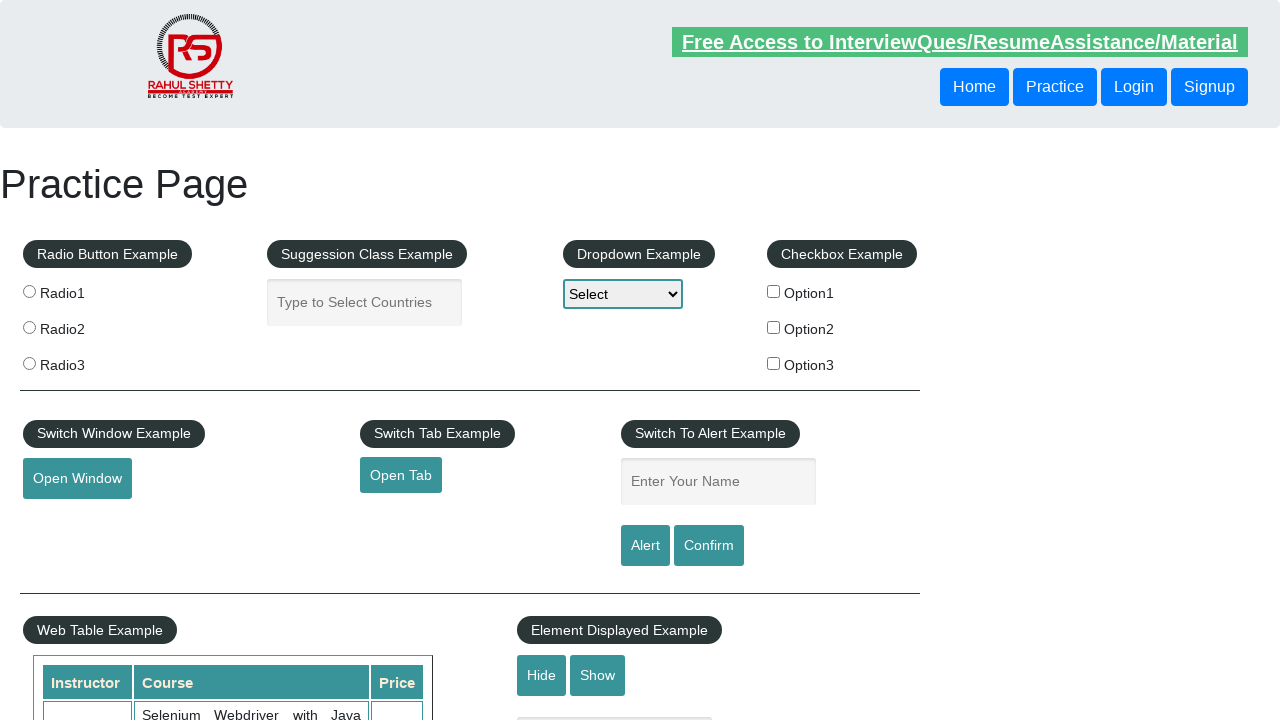

Verified displayed text element is visible
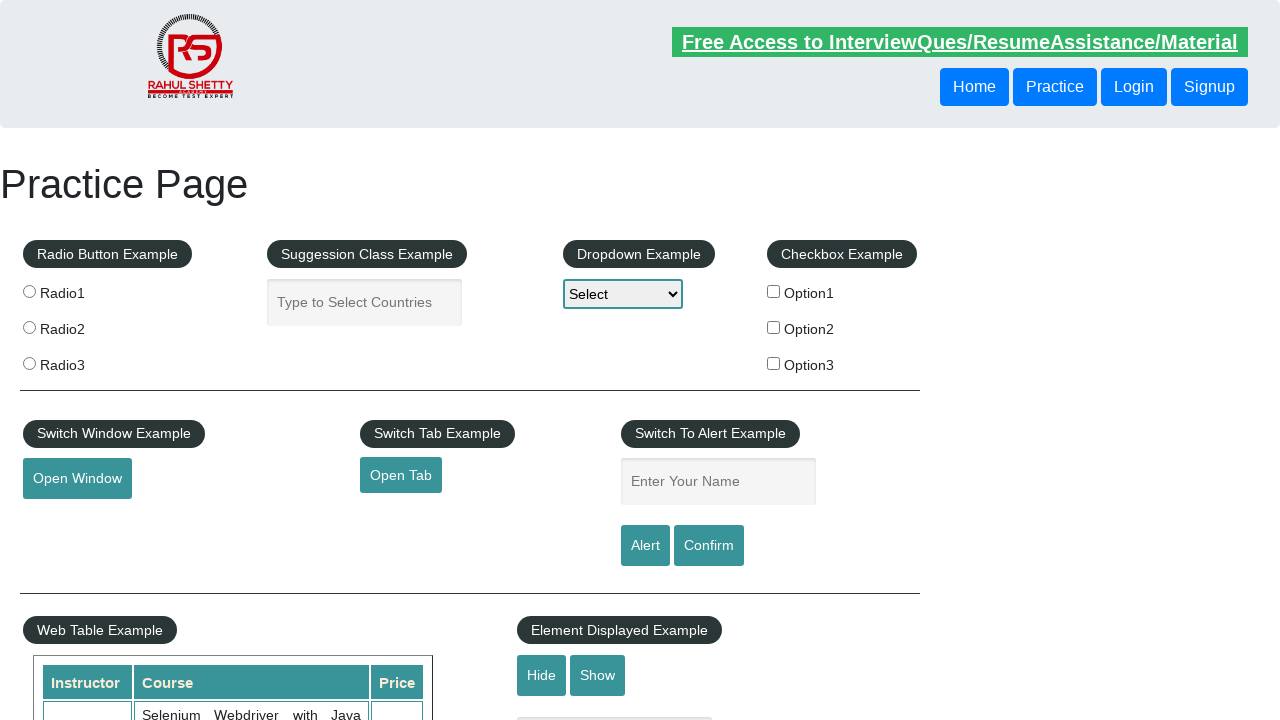

Clicked hide textbox button at (542, 675) on #hide-textbox
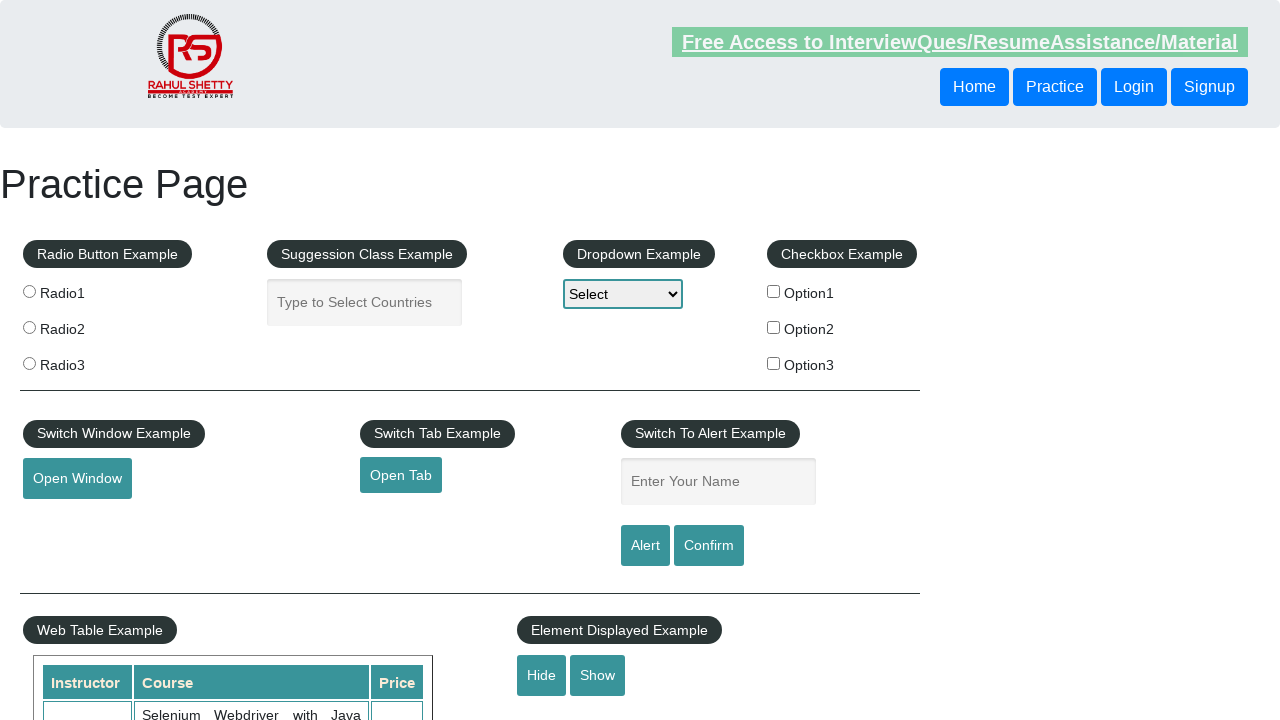

Verified displayed text element is now hidden
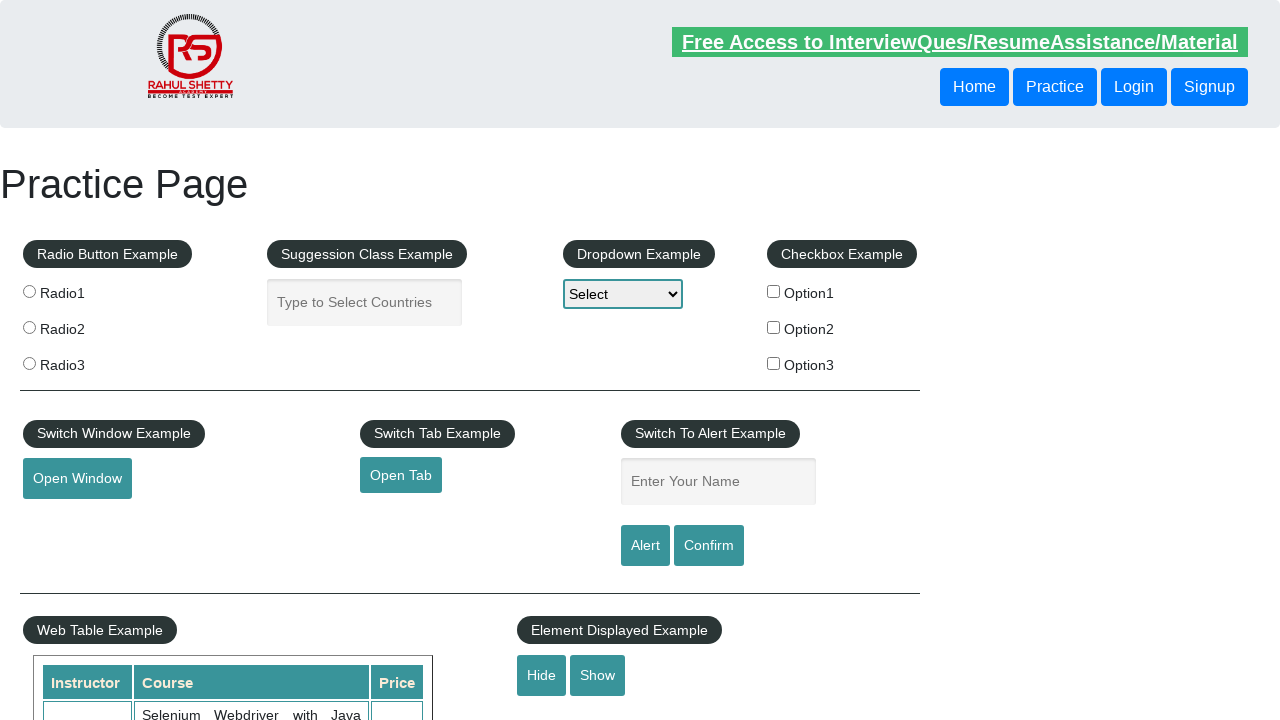

Set up dialog handler to accept JavaScript dialogs
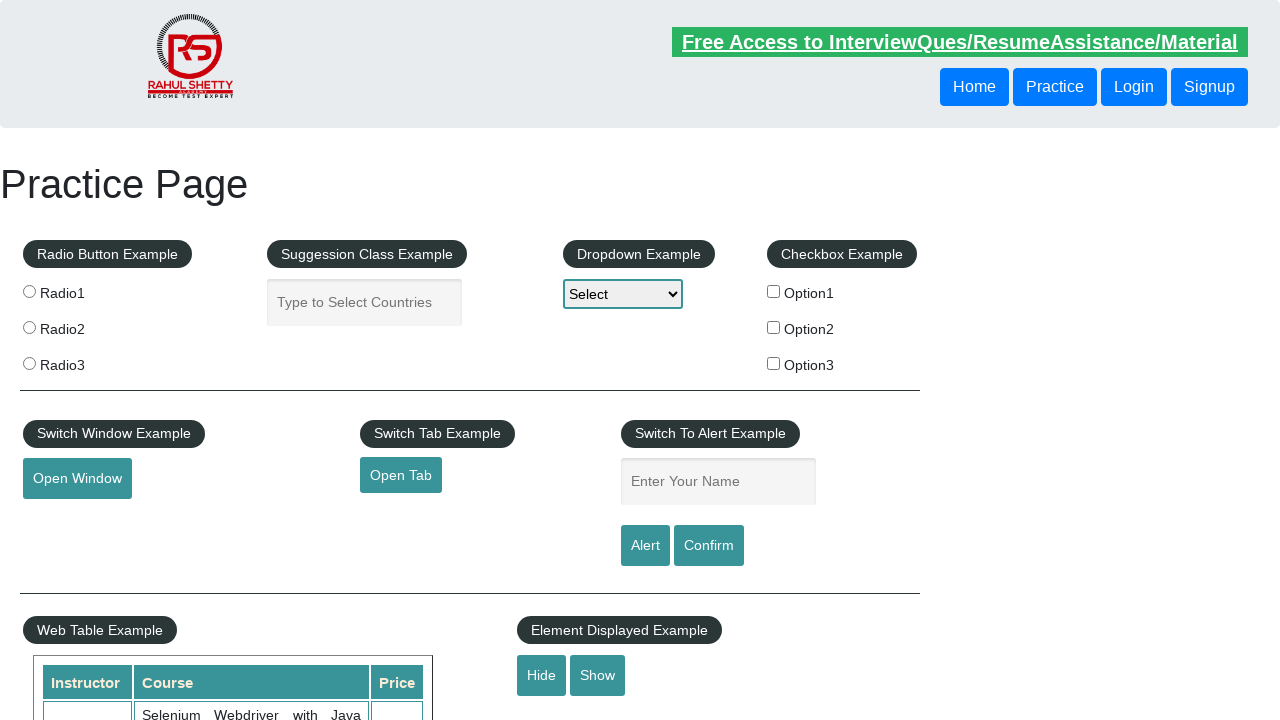

Clicked confirm button to trigger JavaScript dialog at (709, 546) on #confirmbtn
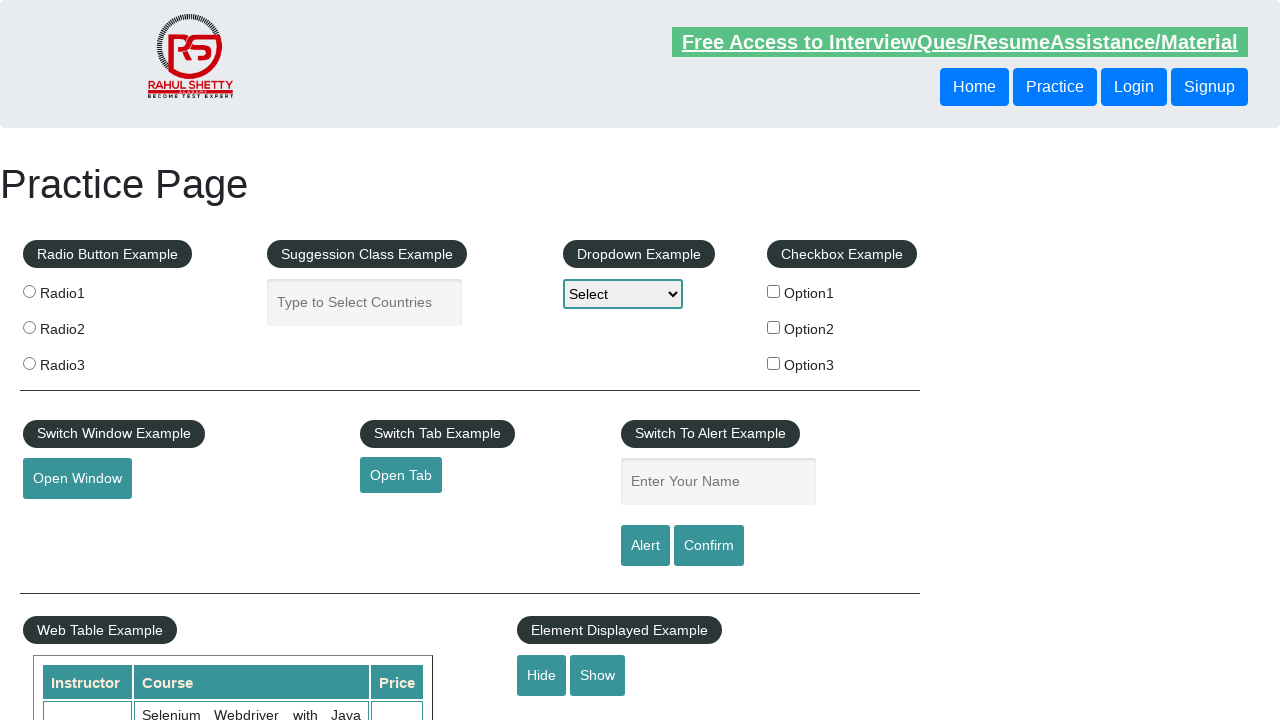

Hovered over mouse hover element at (83, 361) on #mousehover
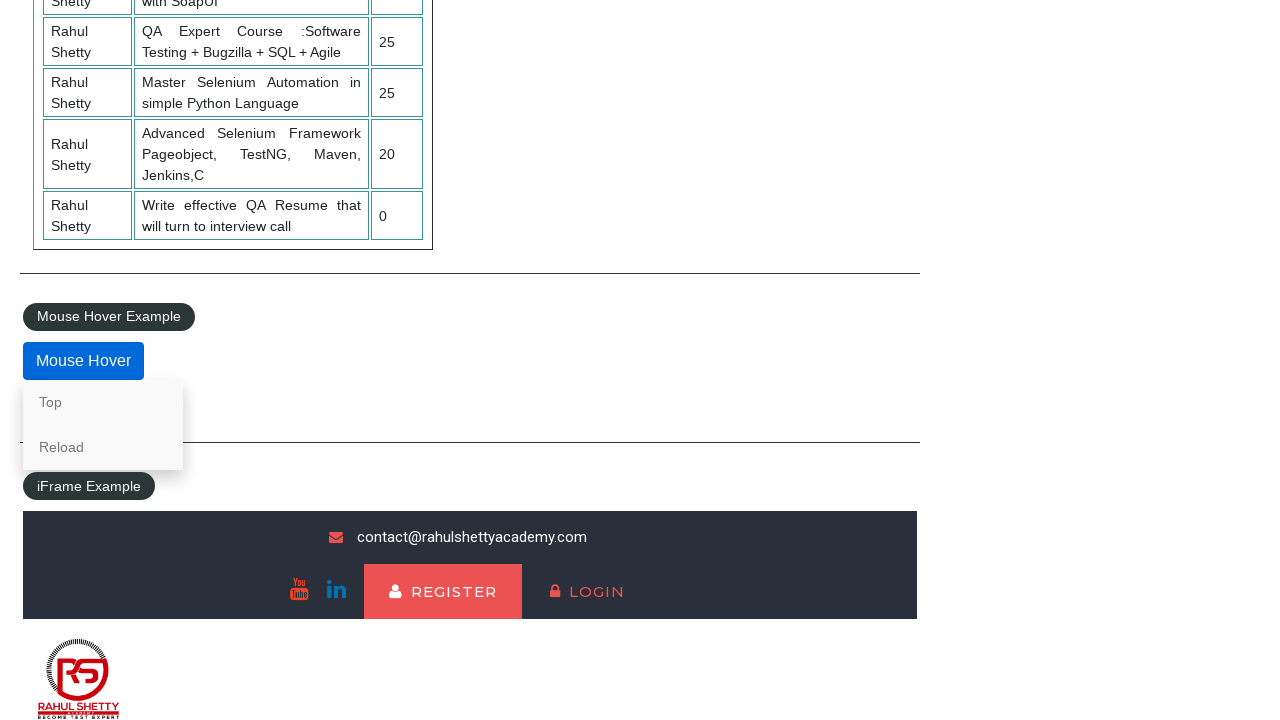

Located courses iframe
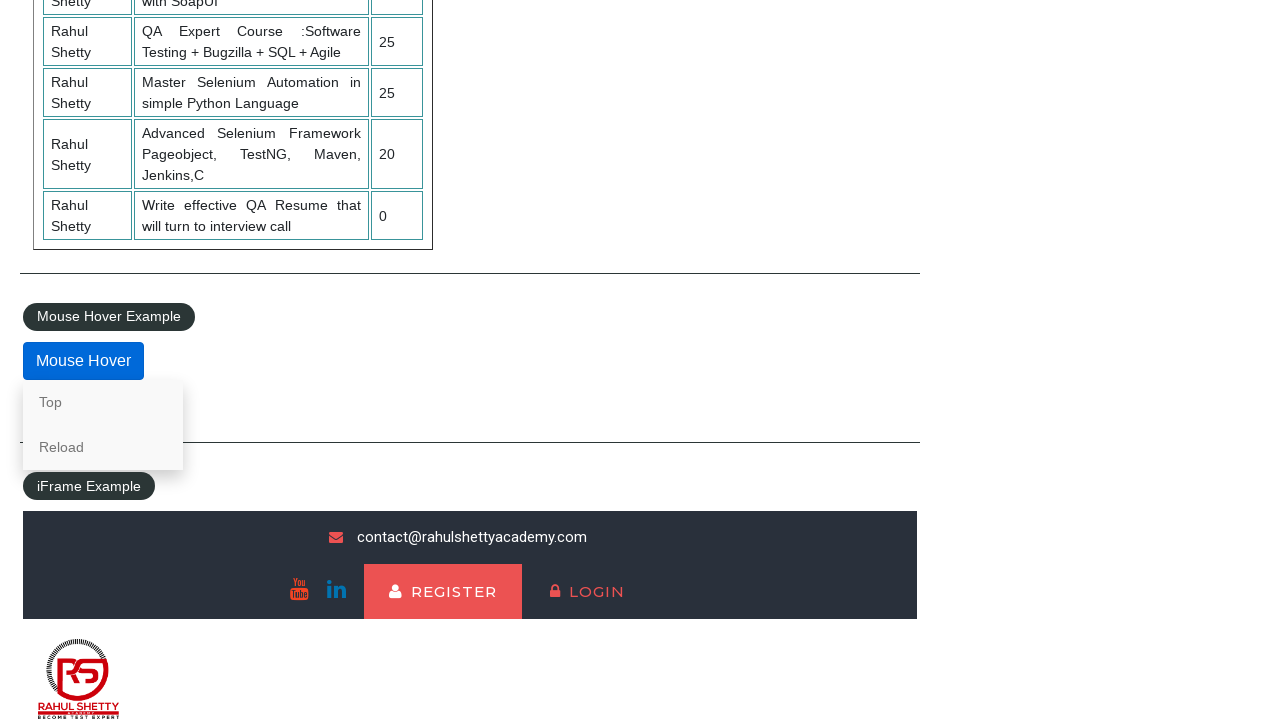

Clicked lifetime access link in iframe at (307, 675) on #courses-iframe >> internal:control=enter-frame >> li a[href*='lifetime-access']
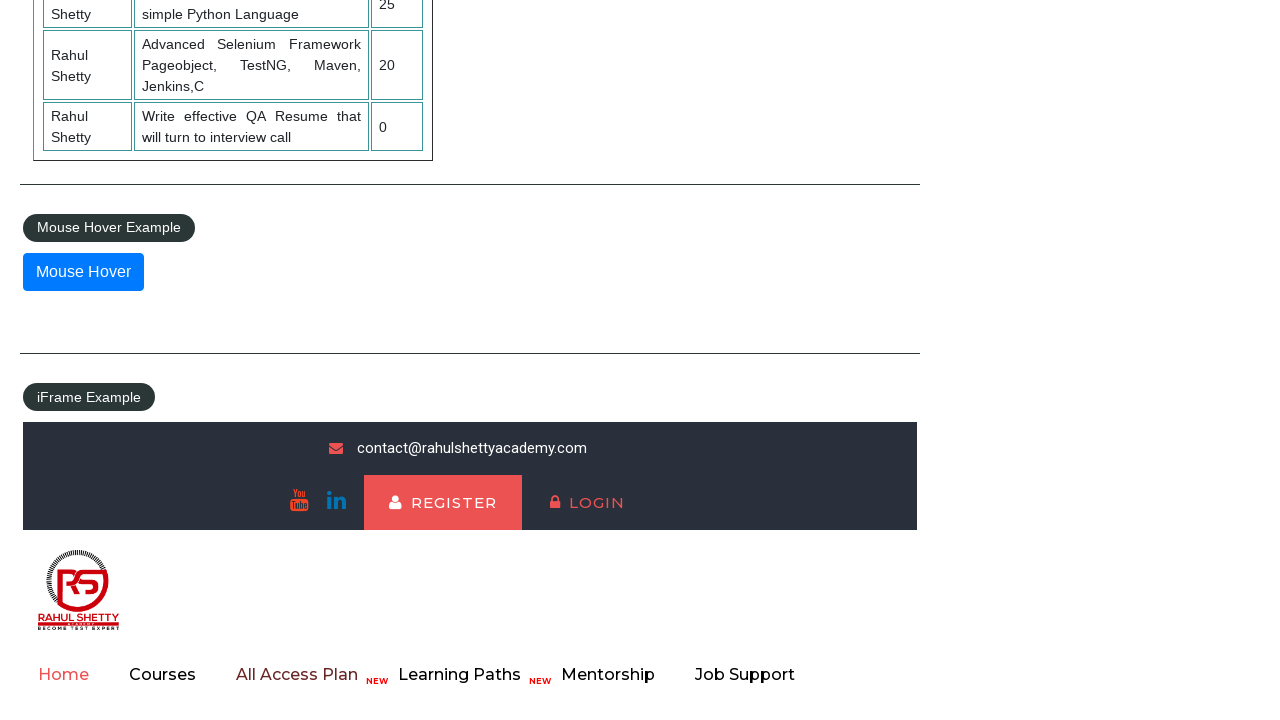

Retrieved text content from iframe element
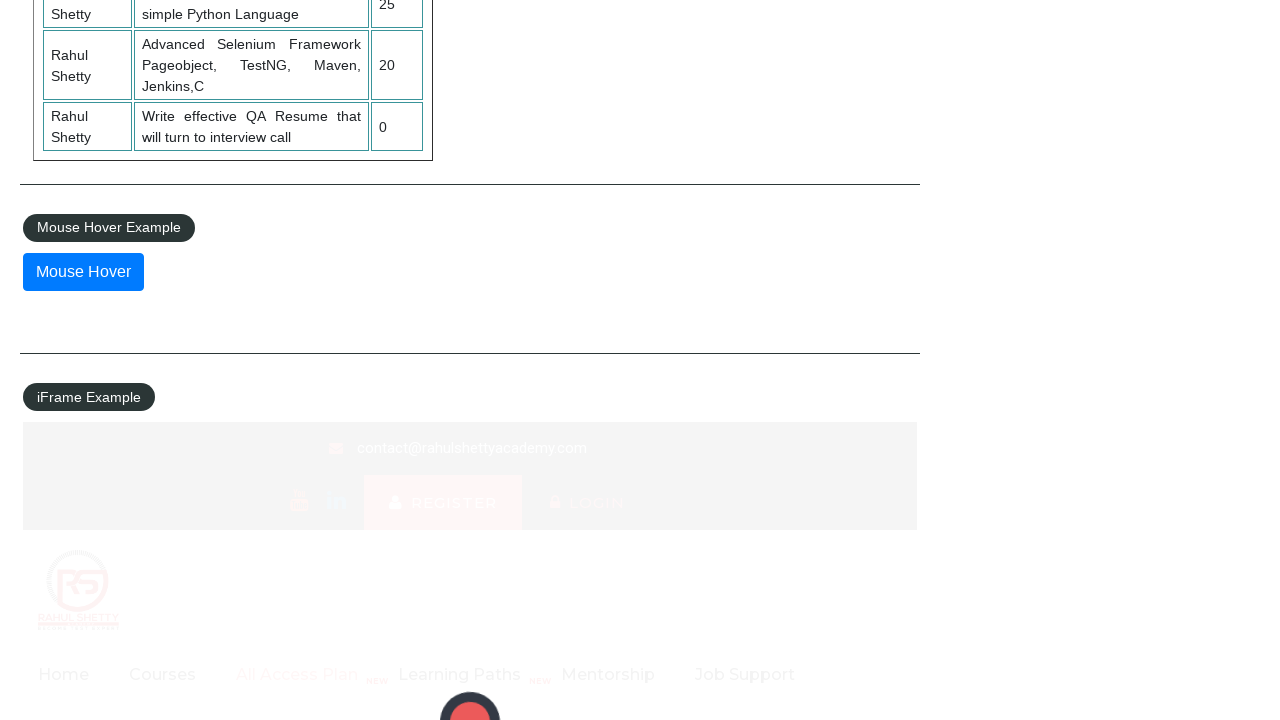

Printed extracted text from iframe element
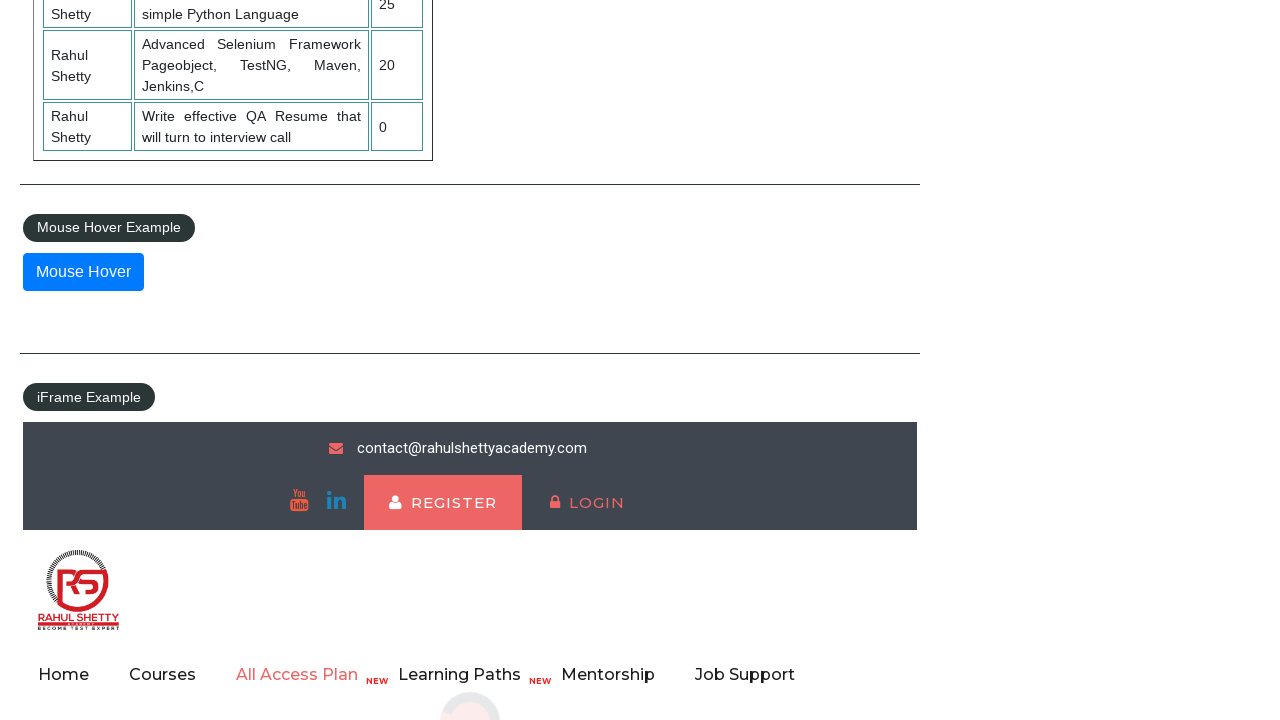

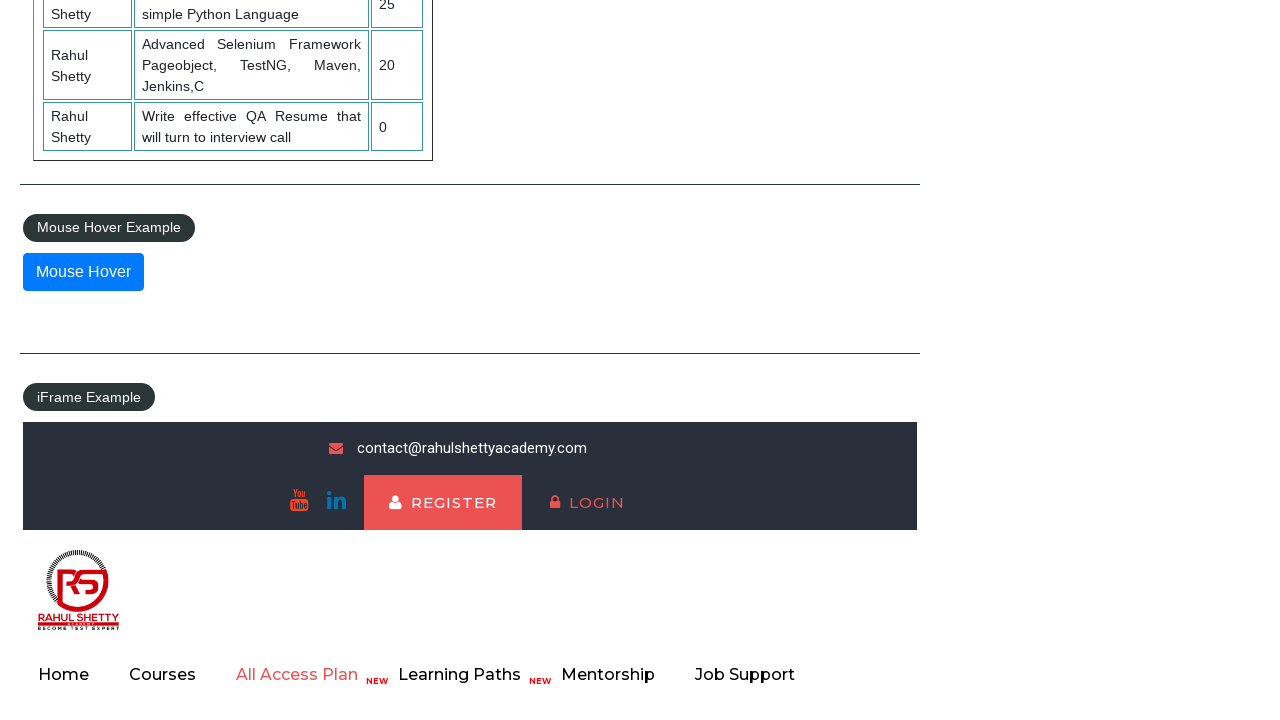